Tests deleting an existing record by clicking the delete icon on the first row and verifying the row count decreases.

Starting URL: https://demoqa.com/webtables

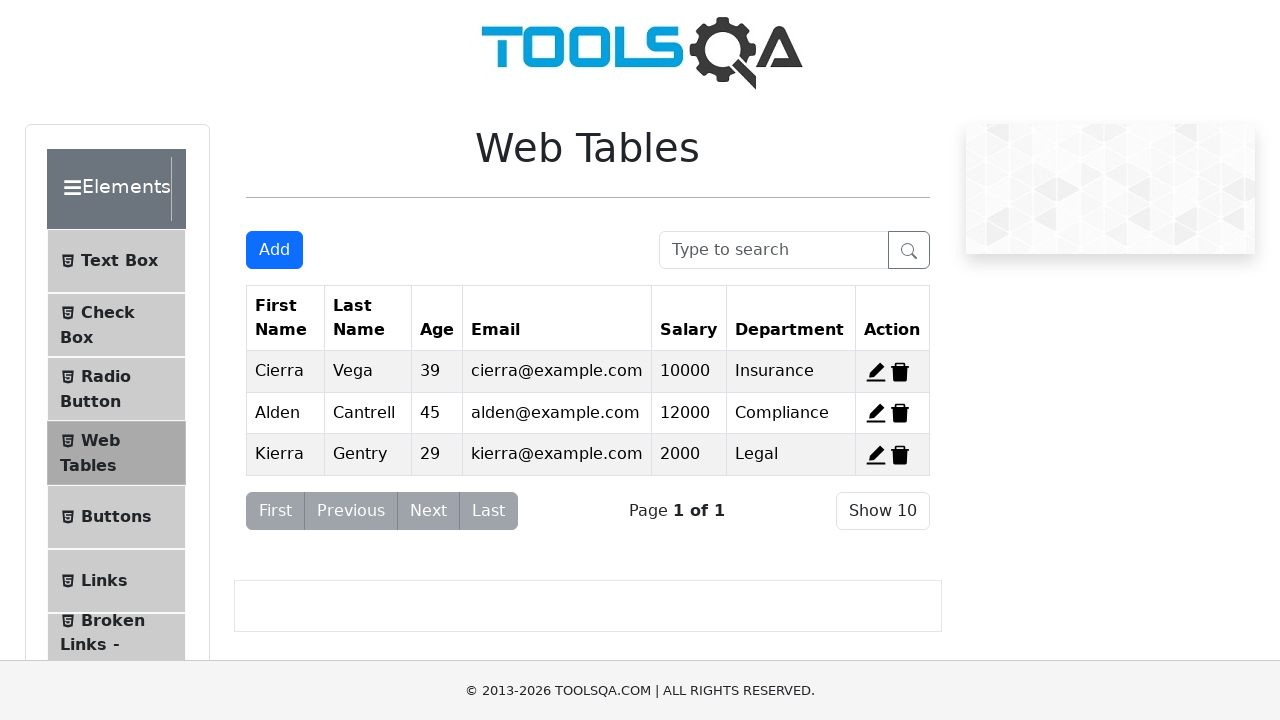

Clicked delete icon on first row to remove record at (900, 372) on span[title="Delete"] >> nth=0
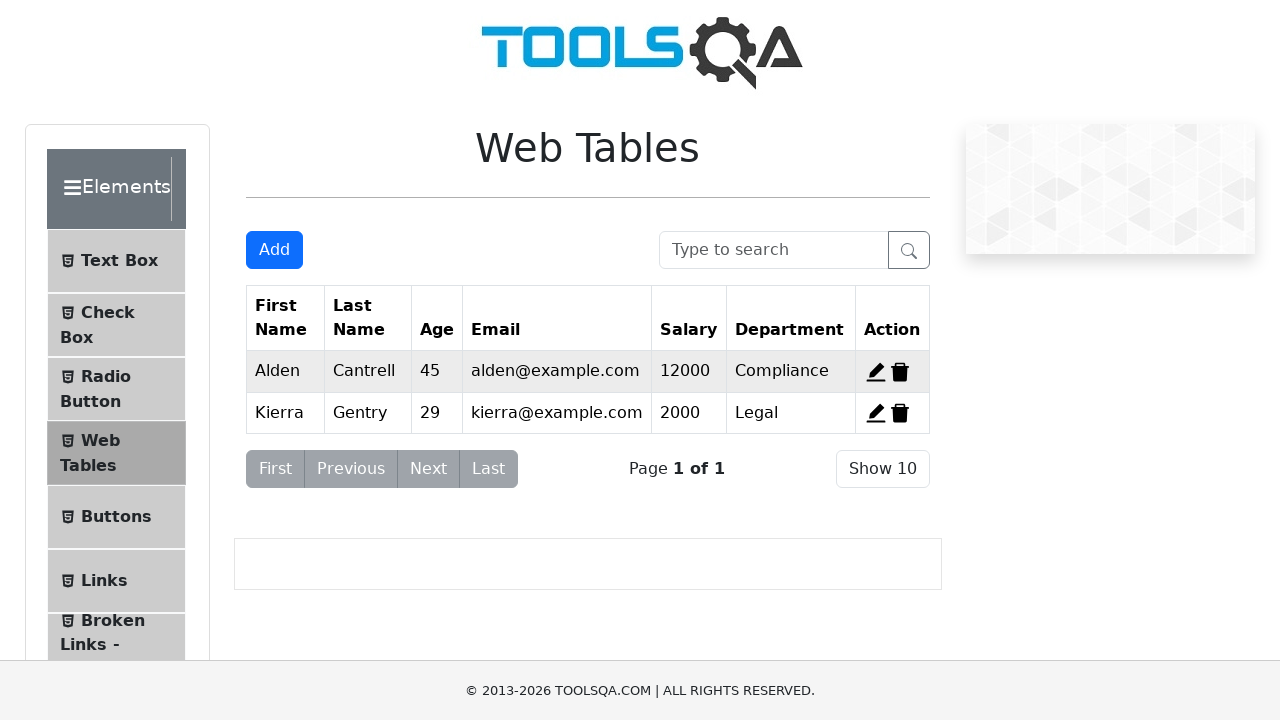

Waited for table to update after deletion
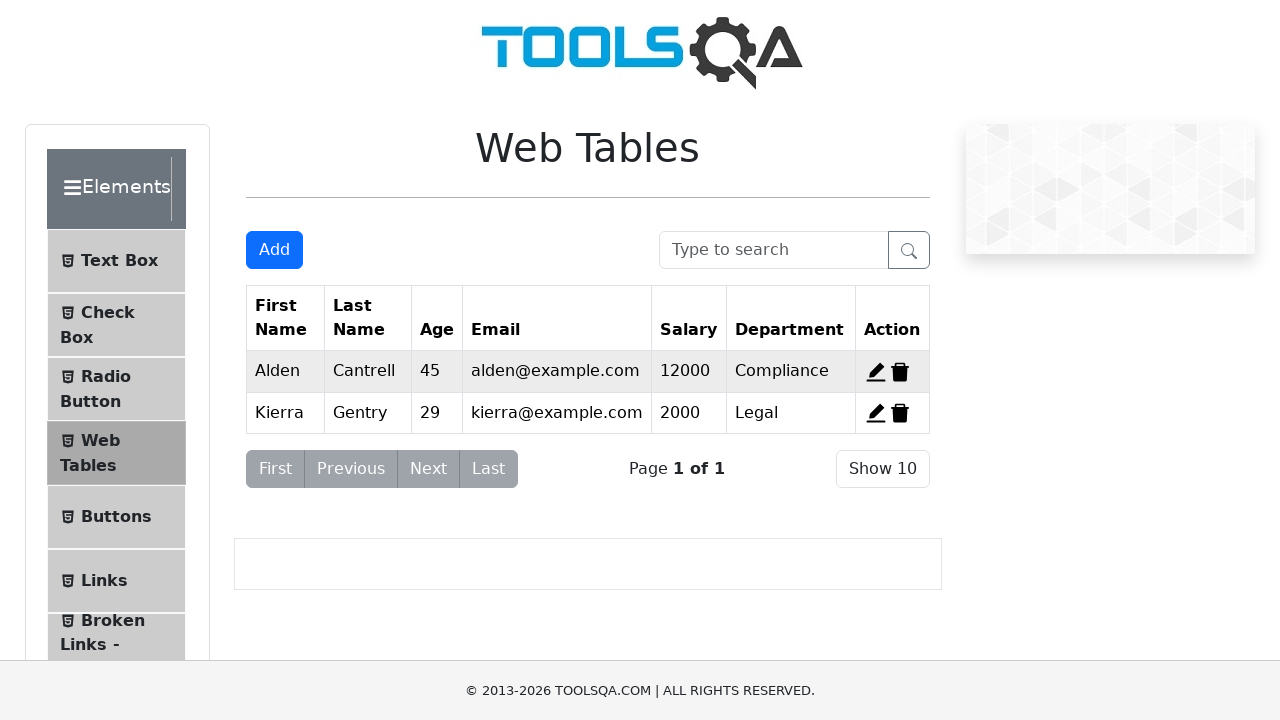

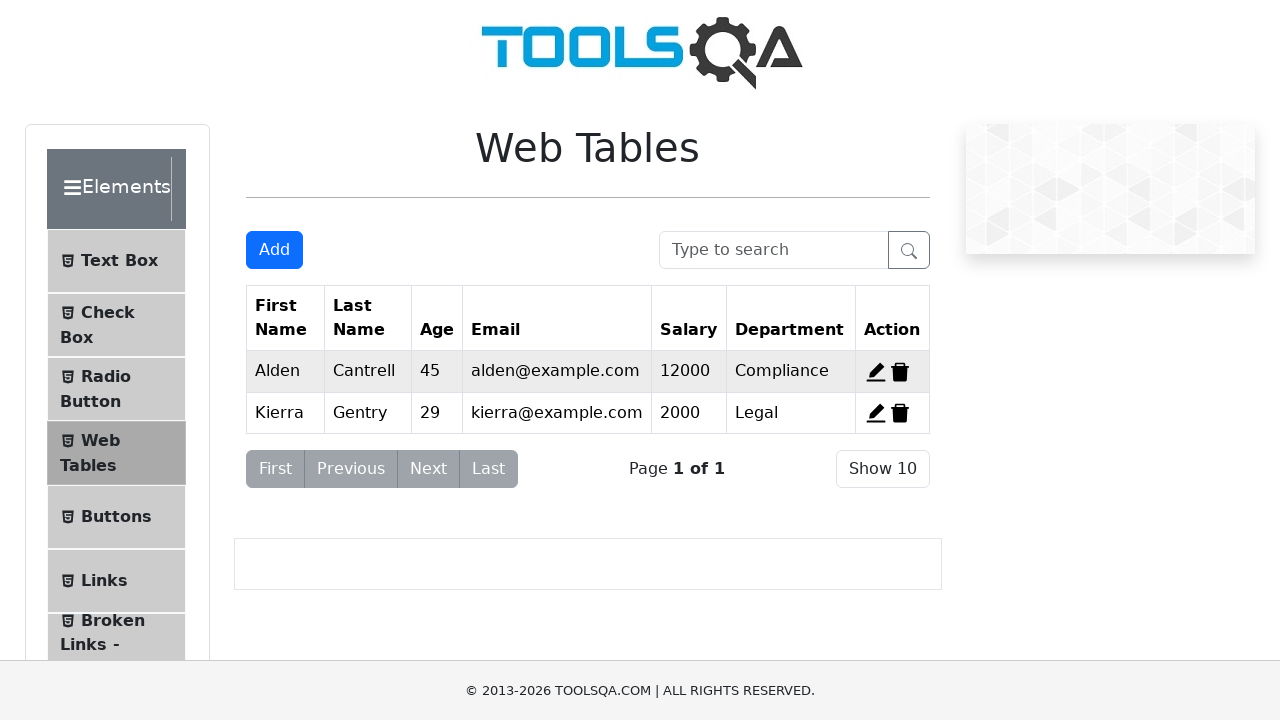